Tests a math challenge form by reading a value from the page, calculating a result using logarithm and sine functions, filling in the answer, checking required checkboxes, and submitting the form.

Starting URL: http://suninjuly.github.io/math.html

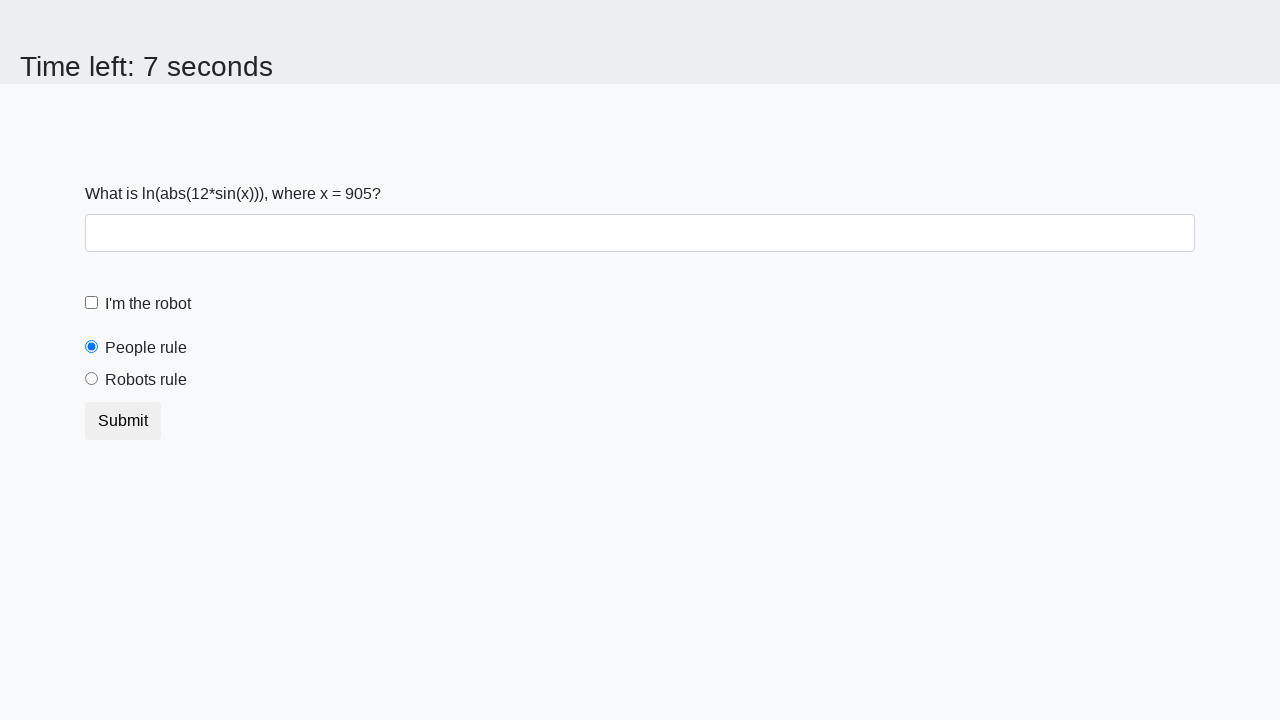

Read the input value from the page
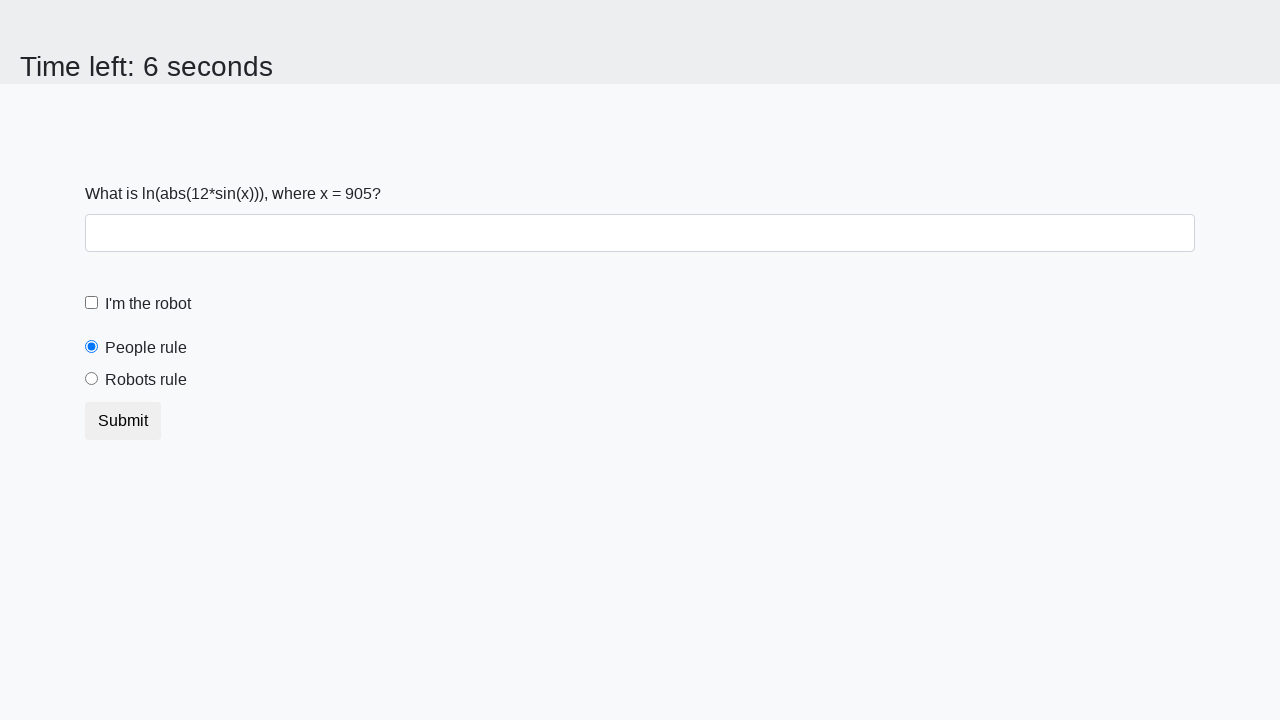

Calculated result using logarithm and sine functions
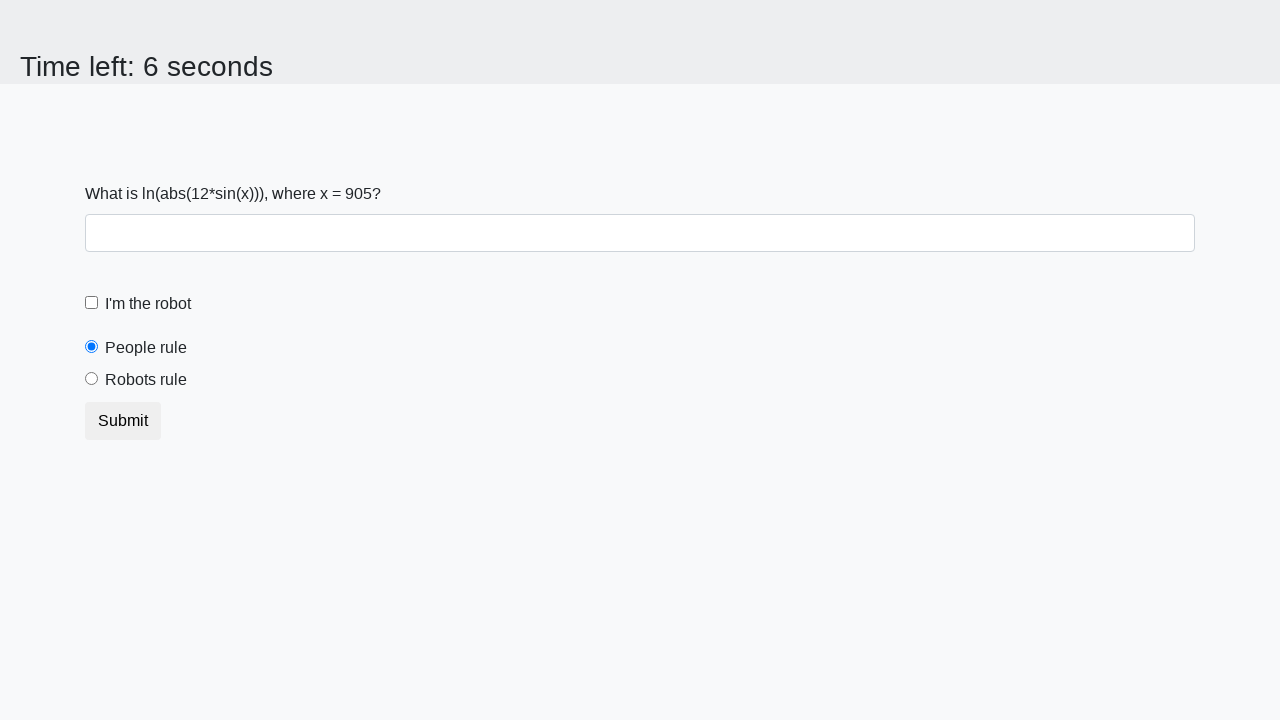

Filled in the calculated answer in the form on #answer
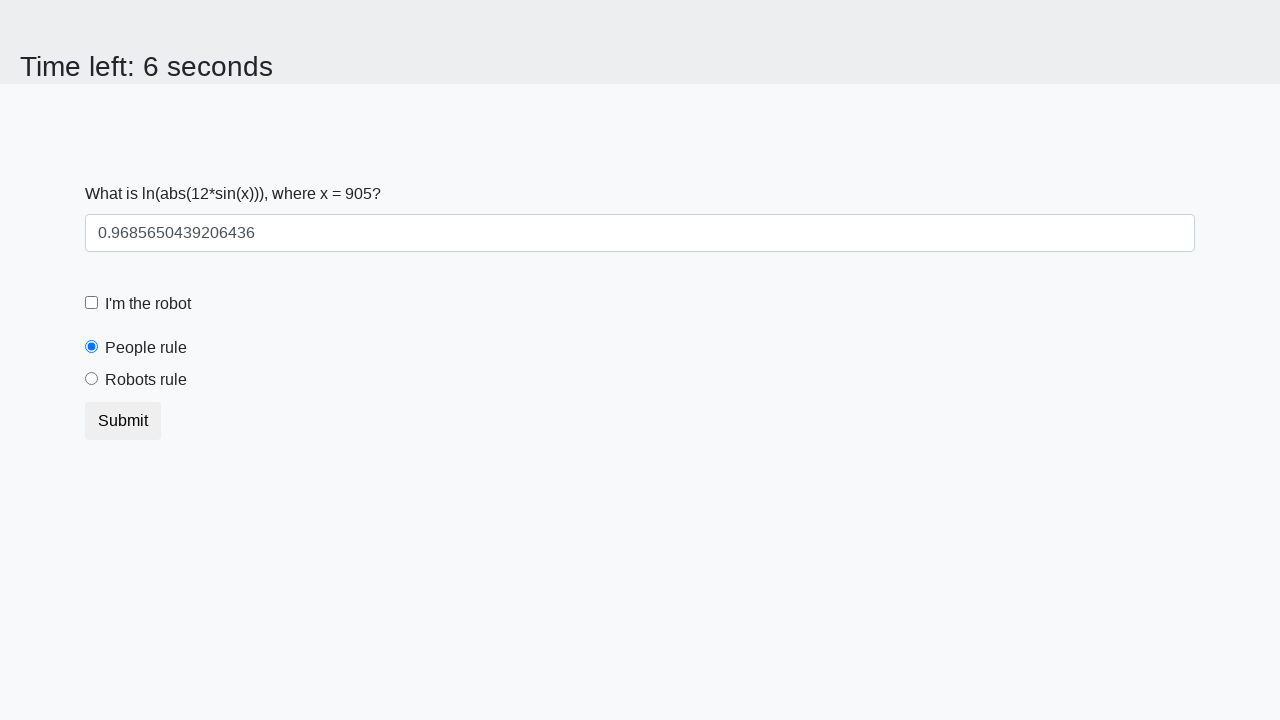

Checked the robot checkbox at (92, 303) on #robotCheckbox
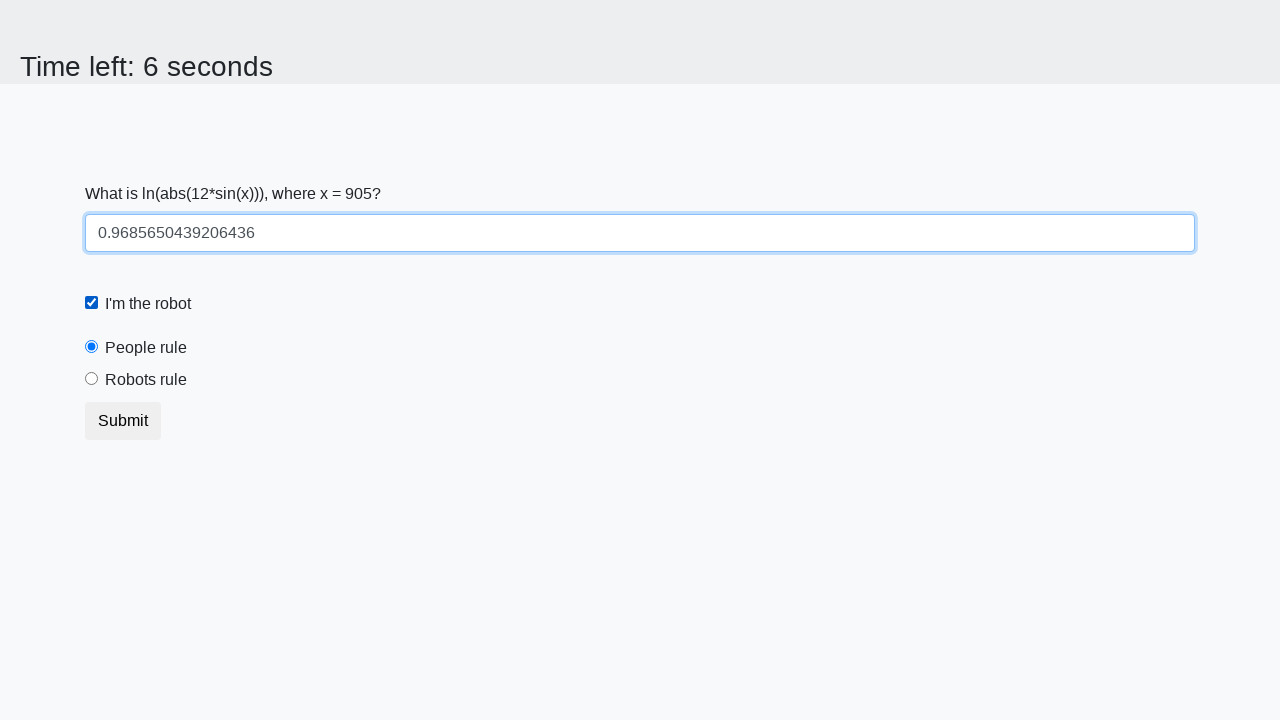

Selected the robots rule radio button at (92, 379) on #robotsRule
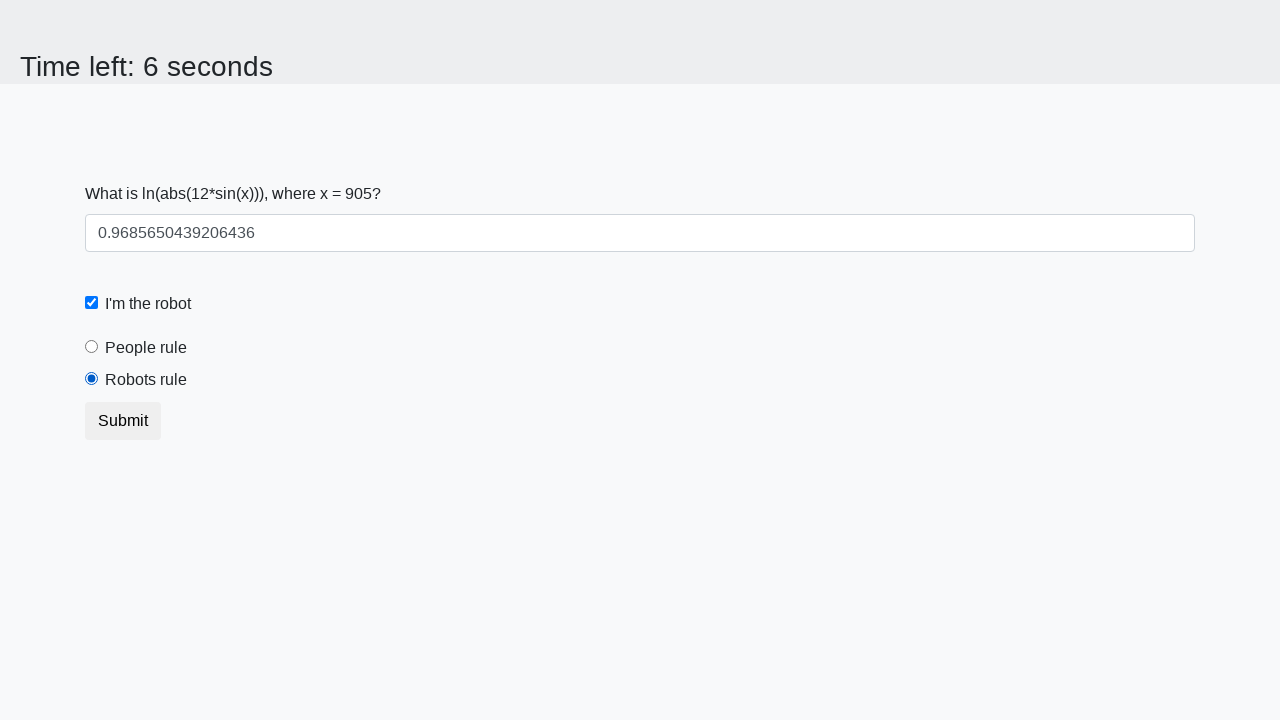

Clicked the submit button at (123, 421) on body > div > form > button
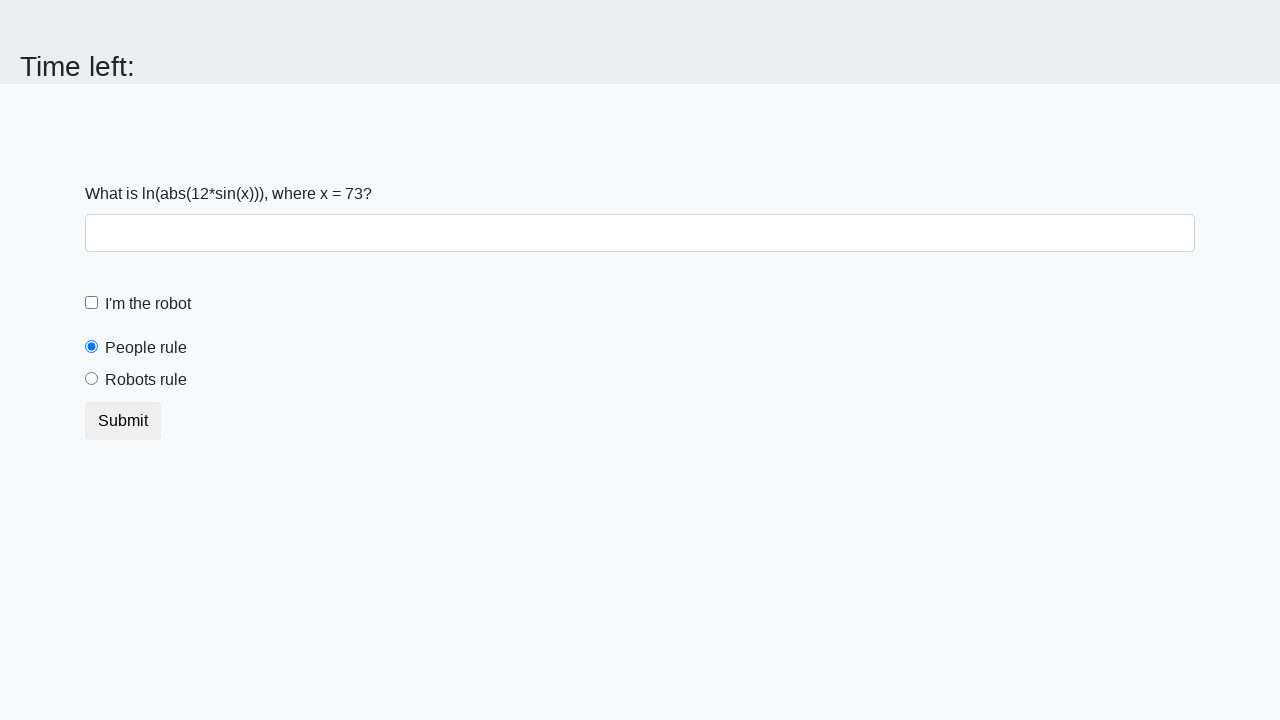

Waited for form submission to complete
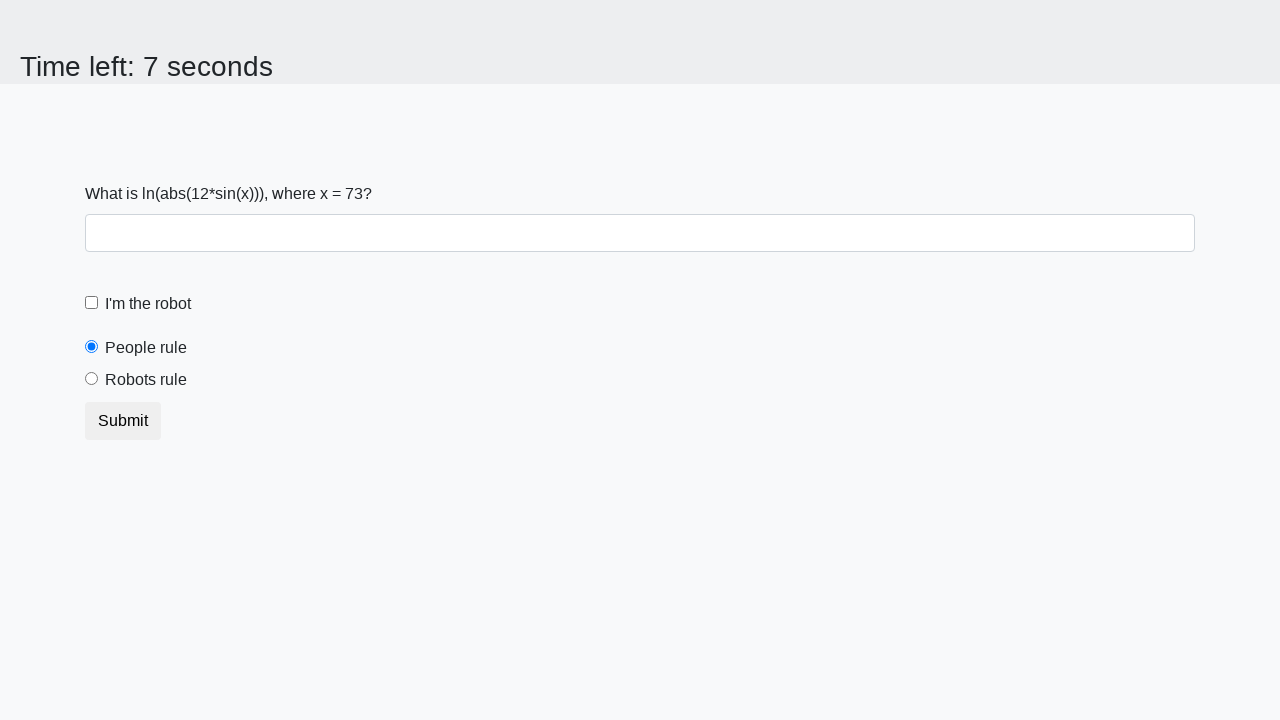

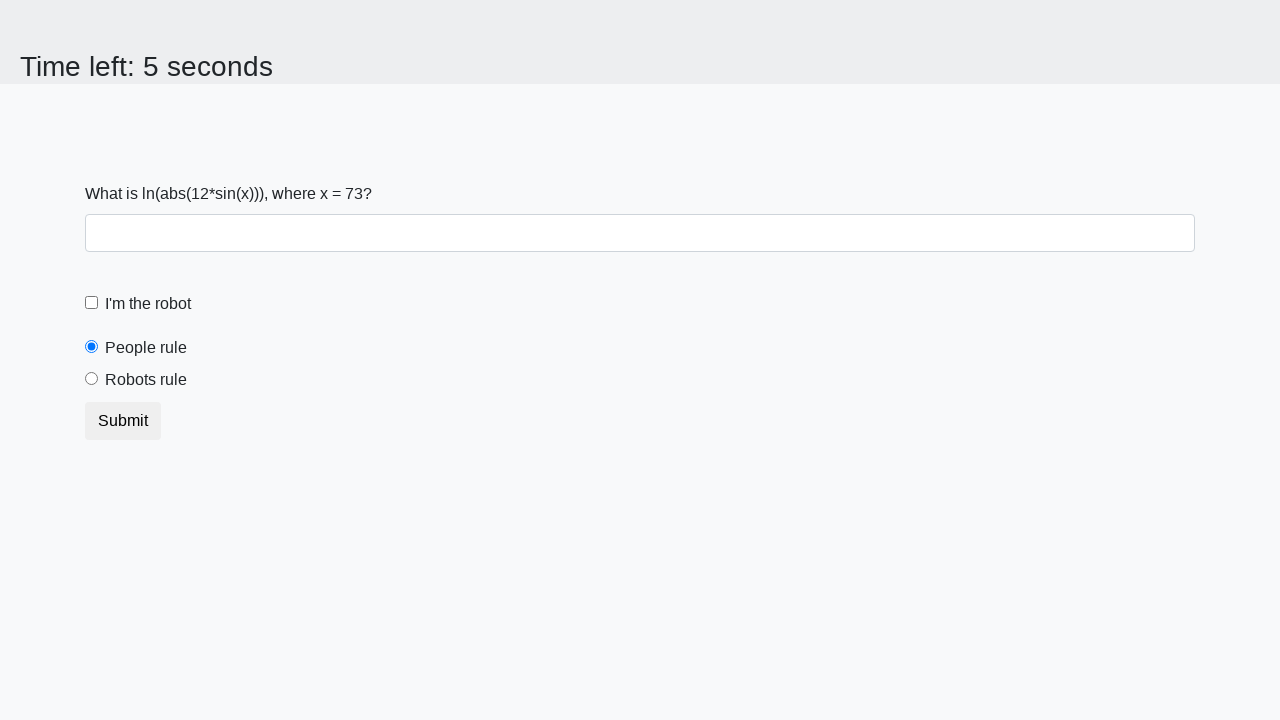